Tests dynamic dropdown selection functionality by clicking on origin and destination dropdown fields and selecting cities from the dynamic dropdown lists.

Starting URL: https://rahulshettyacademy.com/dropdownsPractise/

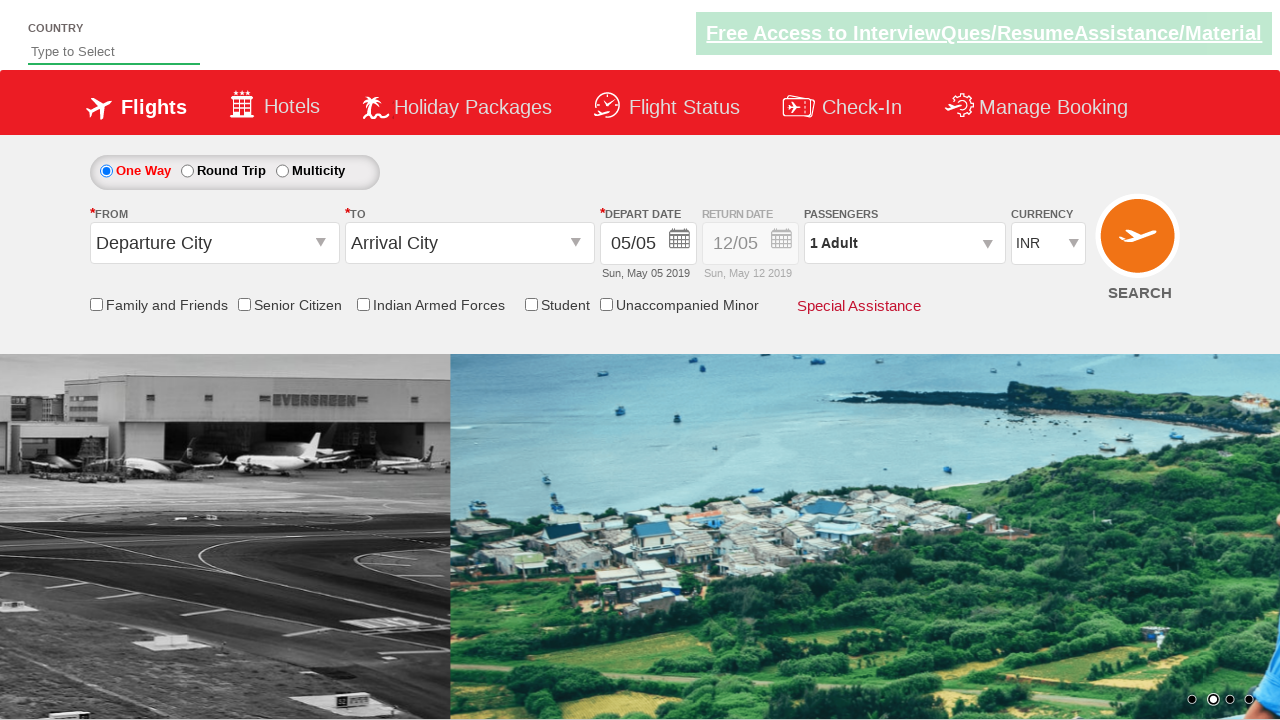

Clicked origin station dropdown to open it at (214, 243) on #ctl00_mainContent_ddl_originStation1_CTXT
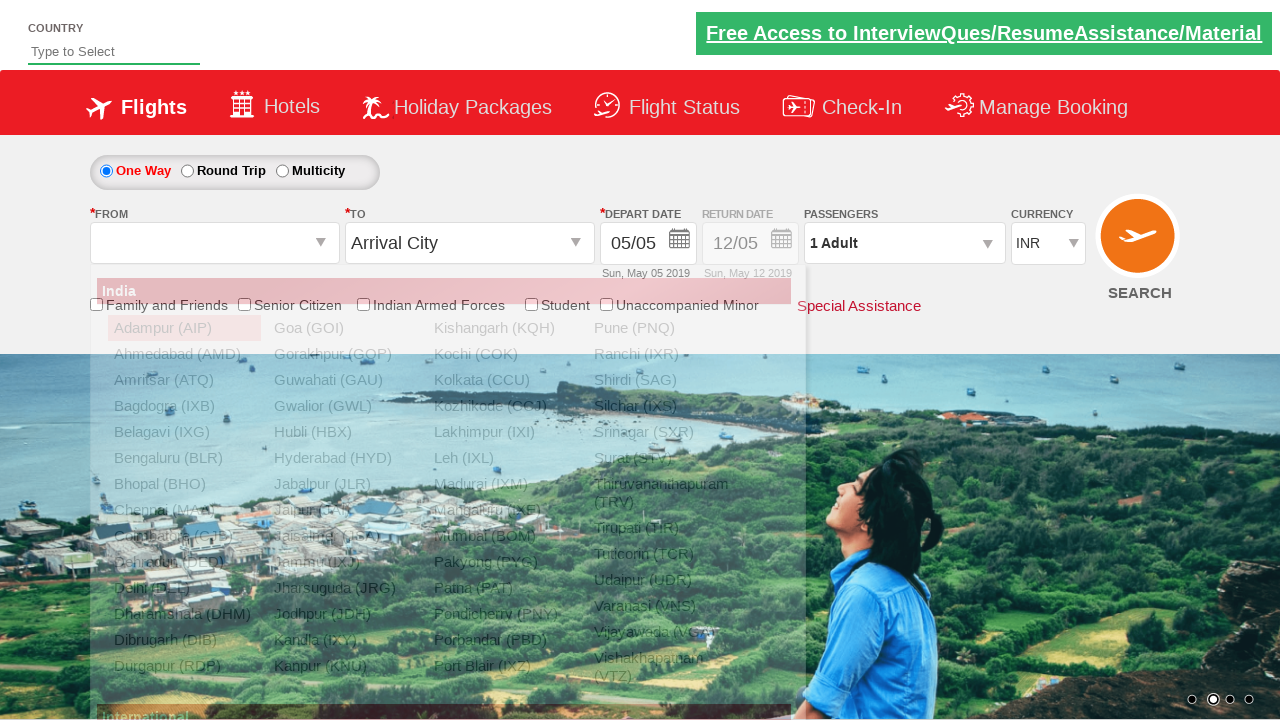

Selected 6th city from origin dropdown list at (184, 458) on #dropdownGroup1 > div > ul:first-child > li:nth-child(6) > a
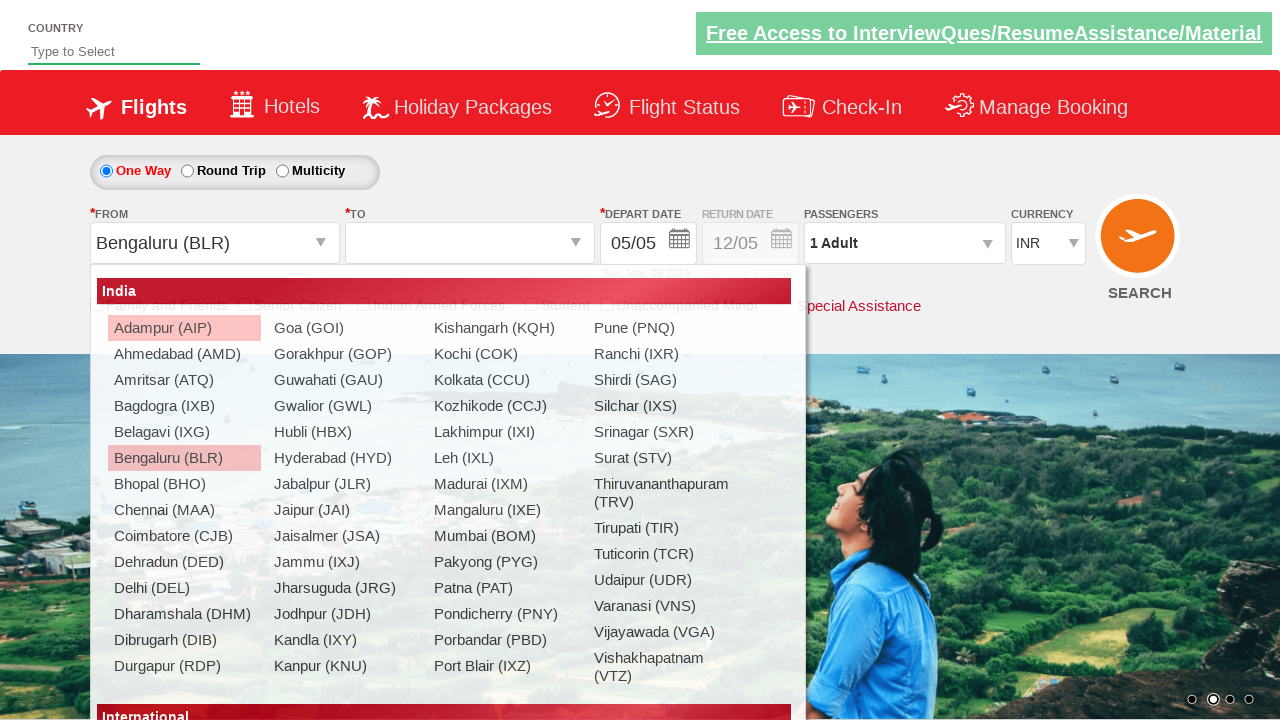

Waited 2 seconds for dropdown animation to complete
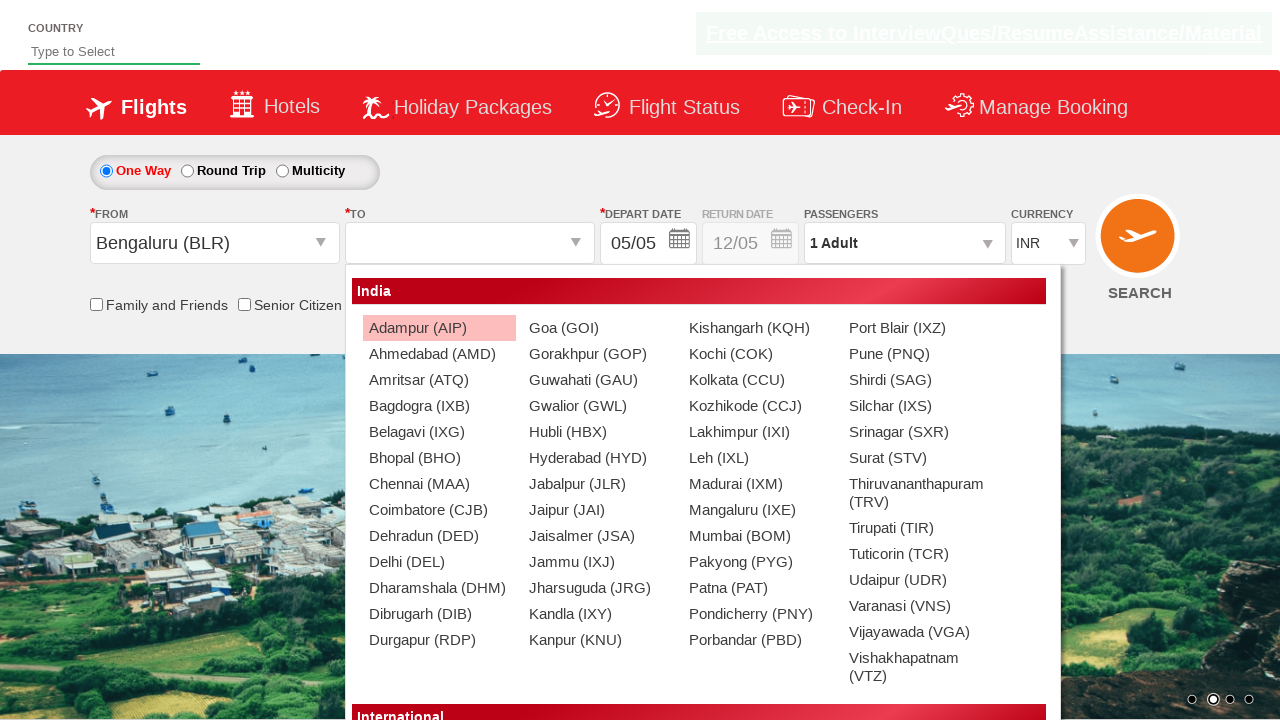

Selected 7th city from destination dropdown list at (439, 484) on #glsctl00_mainContent_ddl_destinationStation1_CTNR #dropdownGroup1 > div > ul:fi
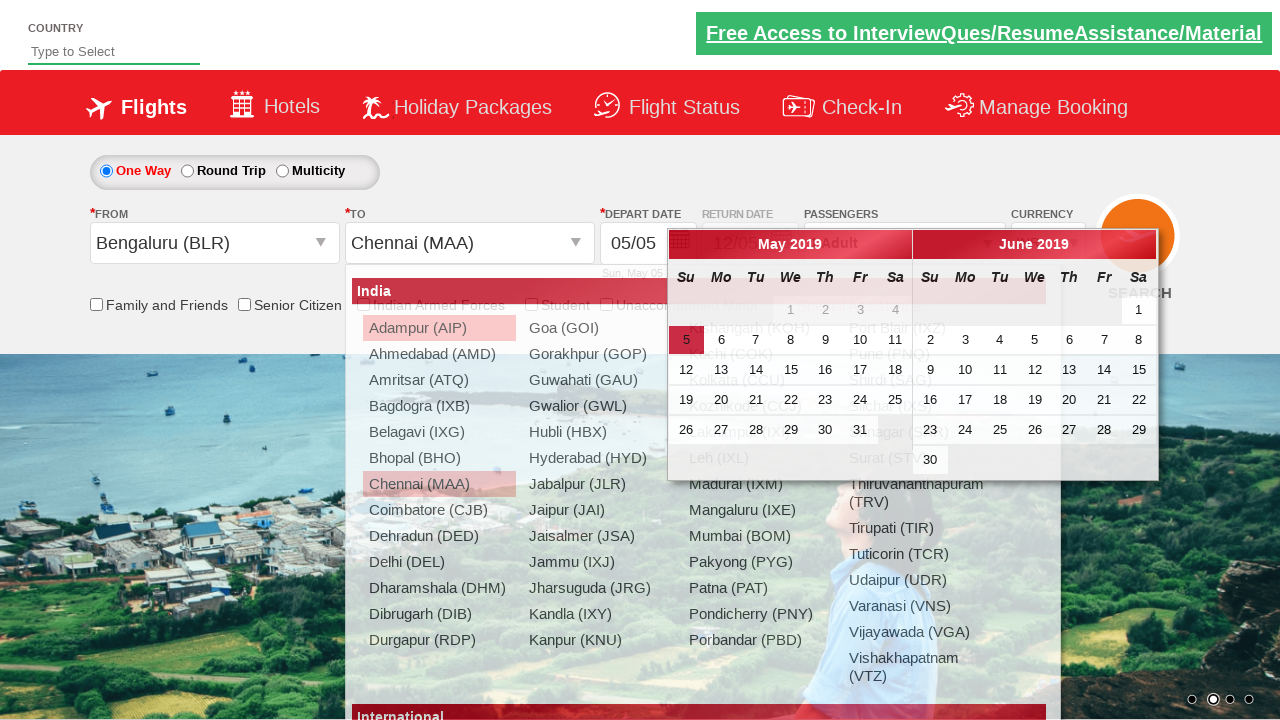

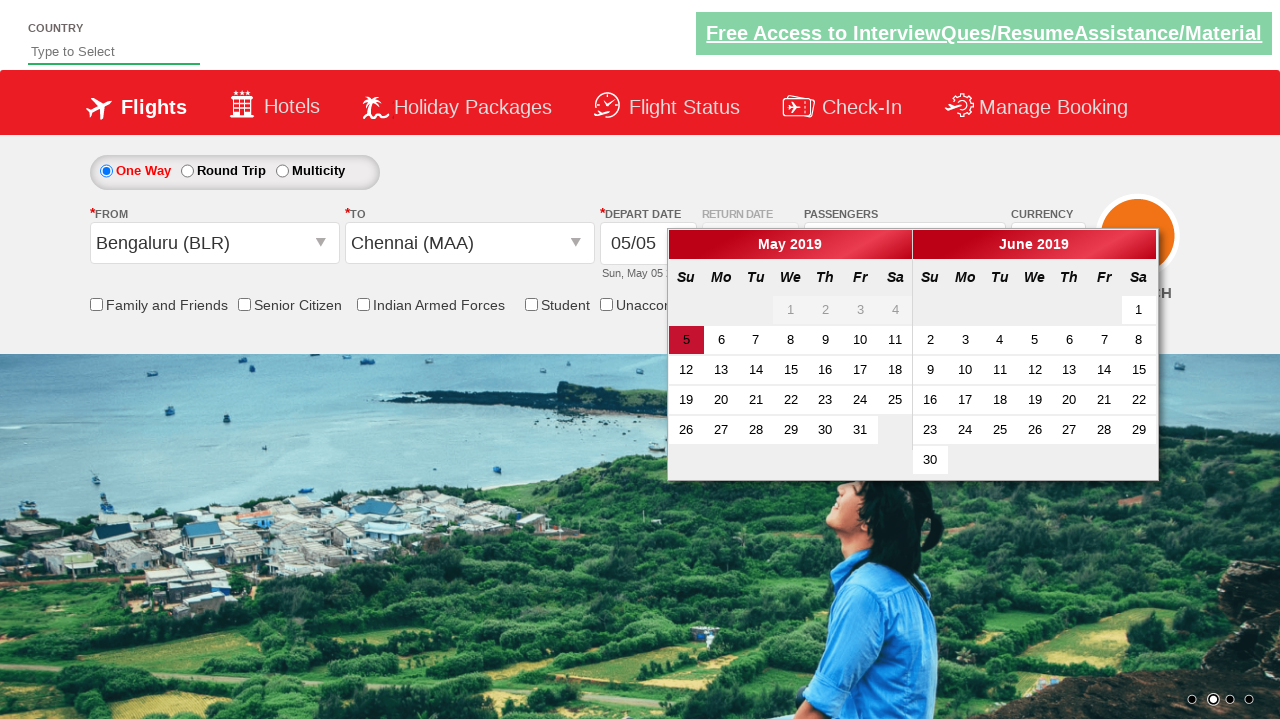